Tests marking all todo items as completed using the toggle-all checkbox

Starting URL: https://demo.playwright.dev/todomvc

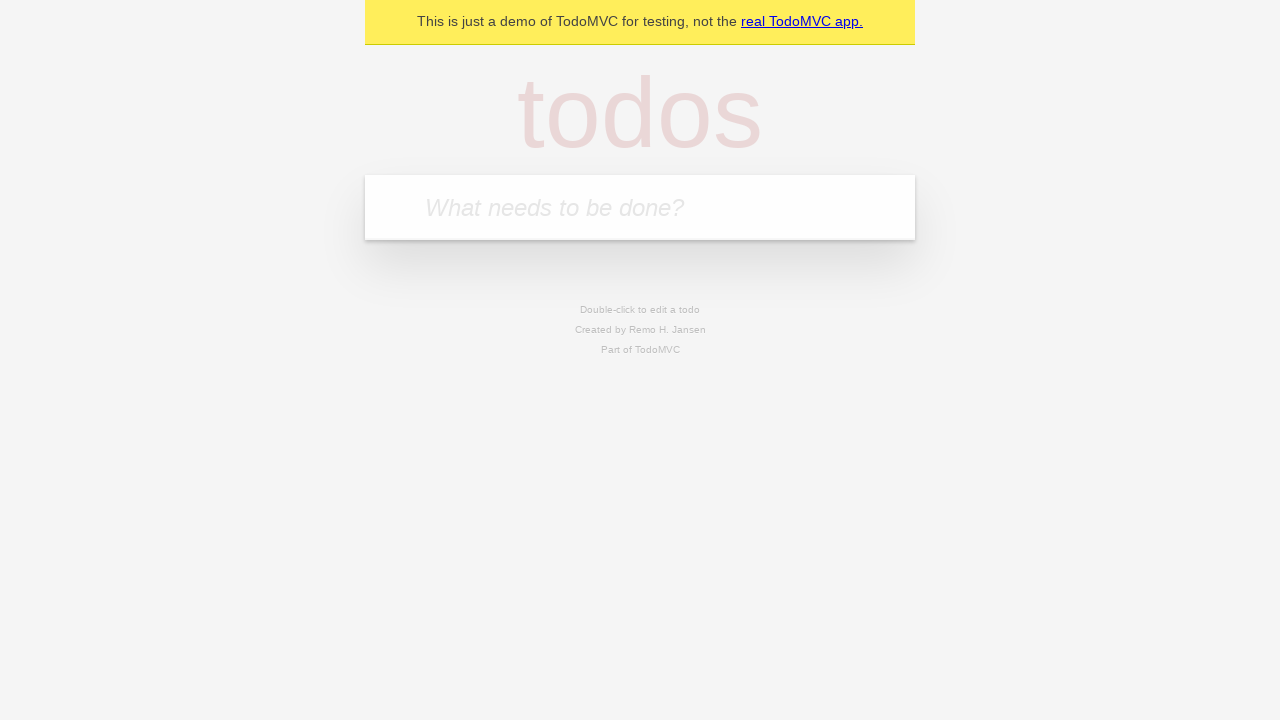

Filled new todo input with 'buy some cheese' on .new-todo
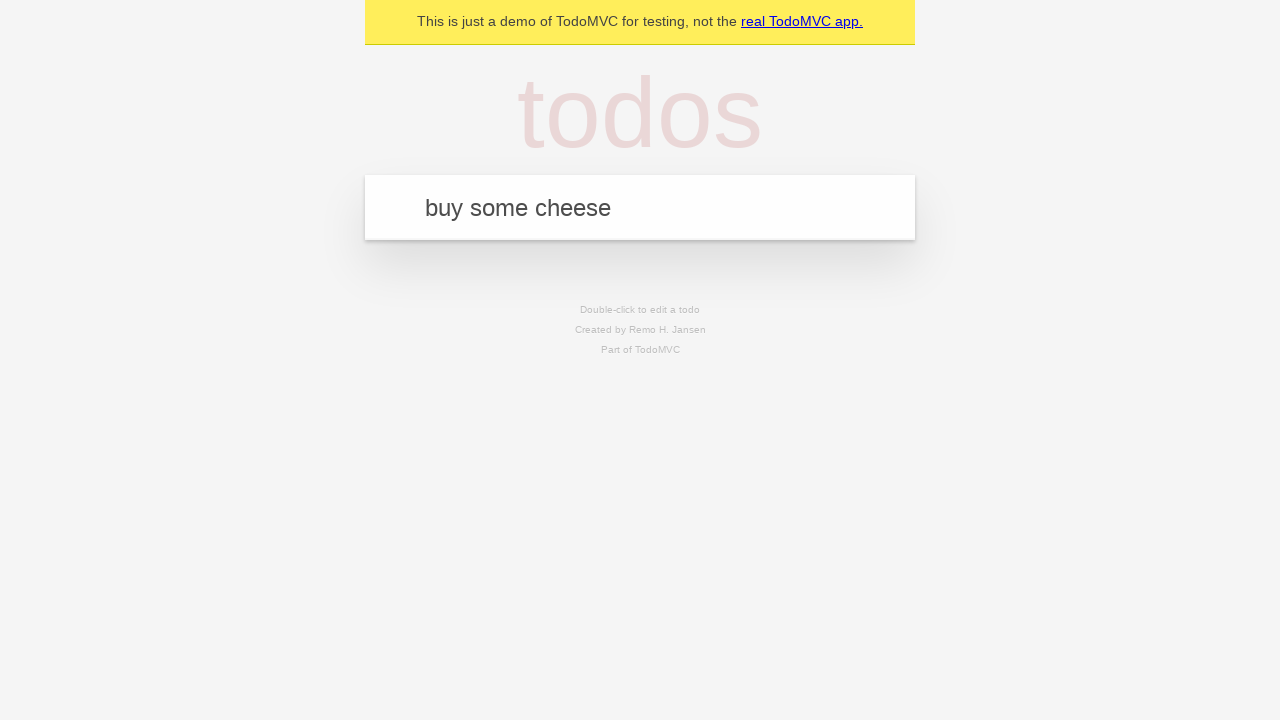

Pressed Enter to add first todo item on .new-todo
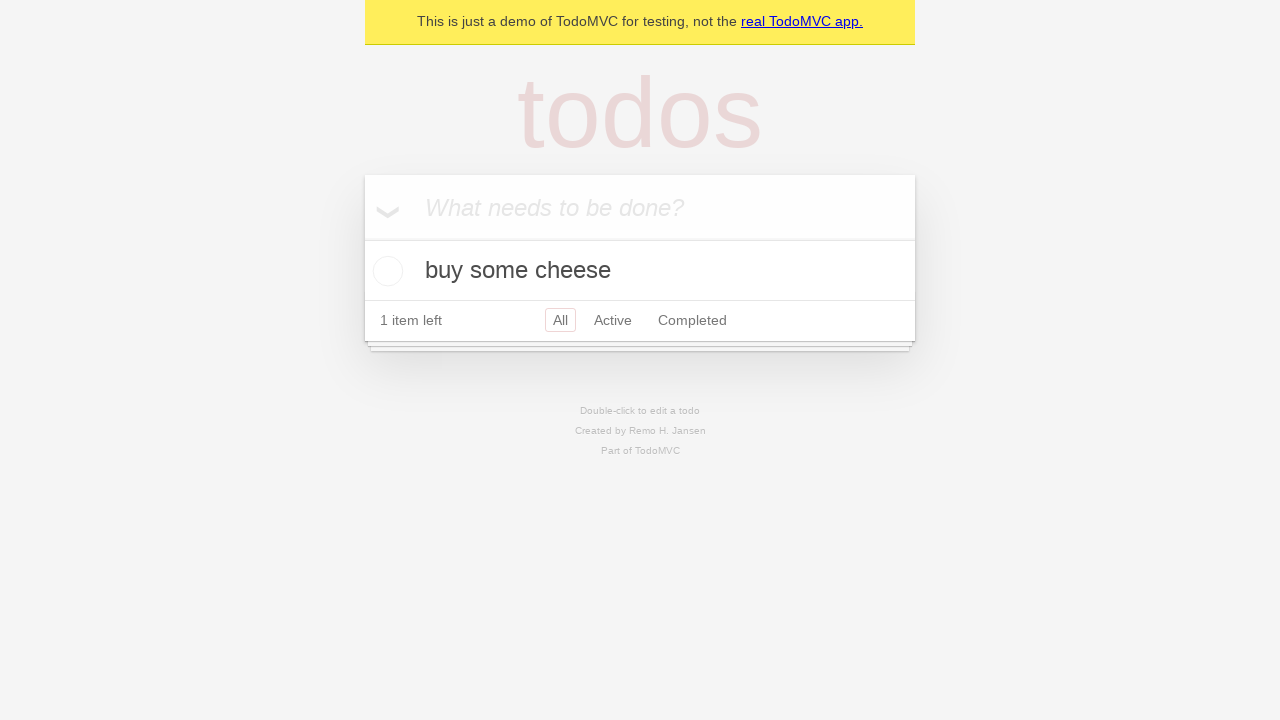

Filled new todo input with 'feed the cat' on .new-todo
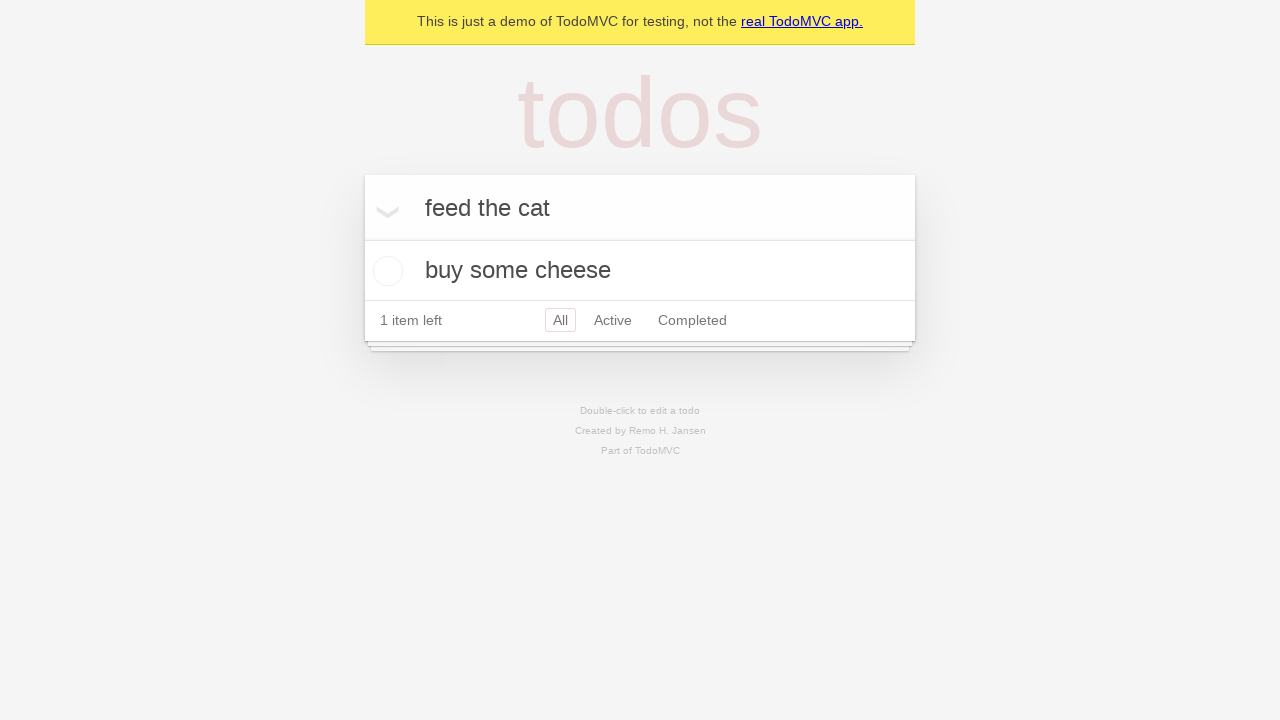

Pressed Enter to add second todo item on .new-todo
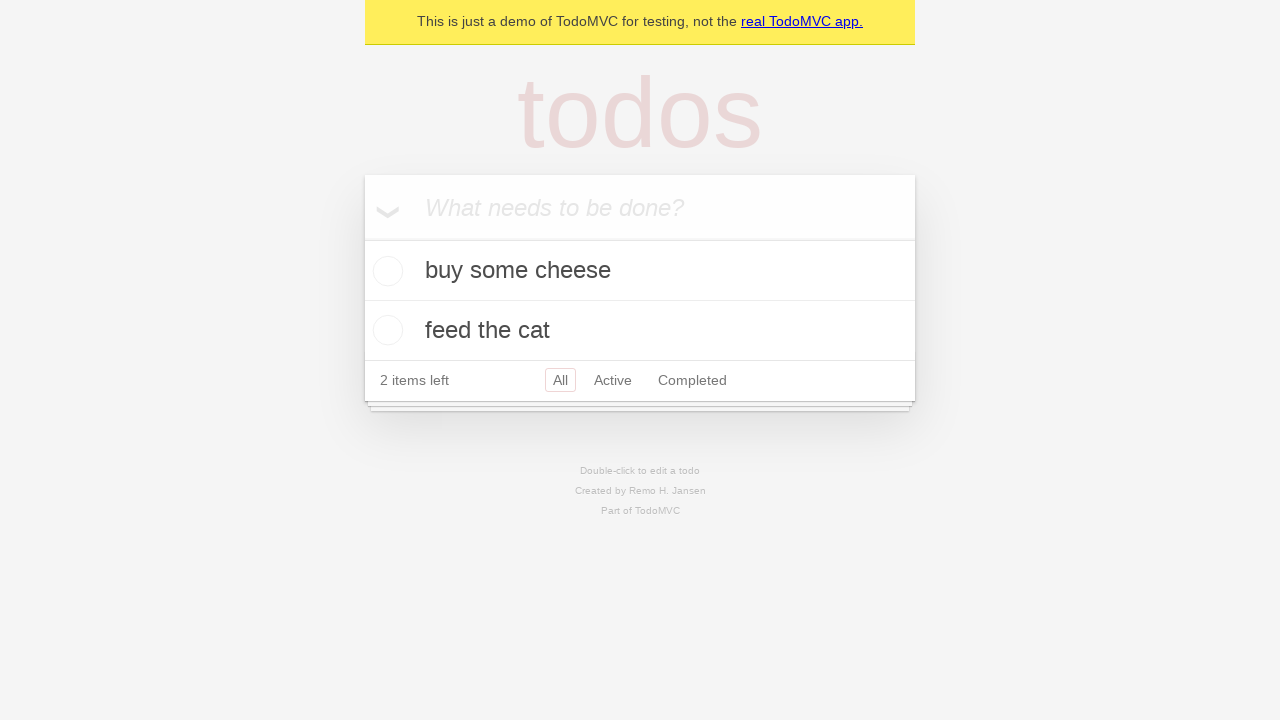

Filled new todo input with 'book a doctors appointment' on .new-todo
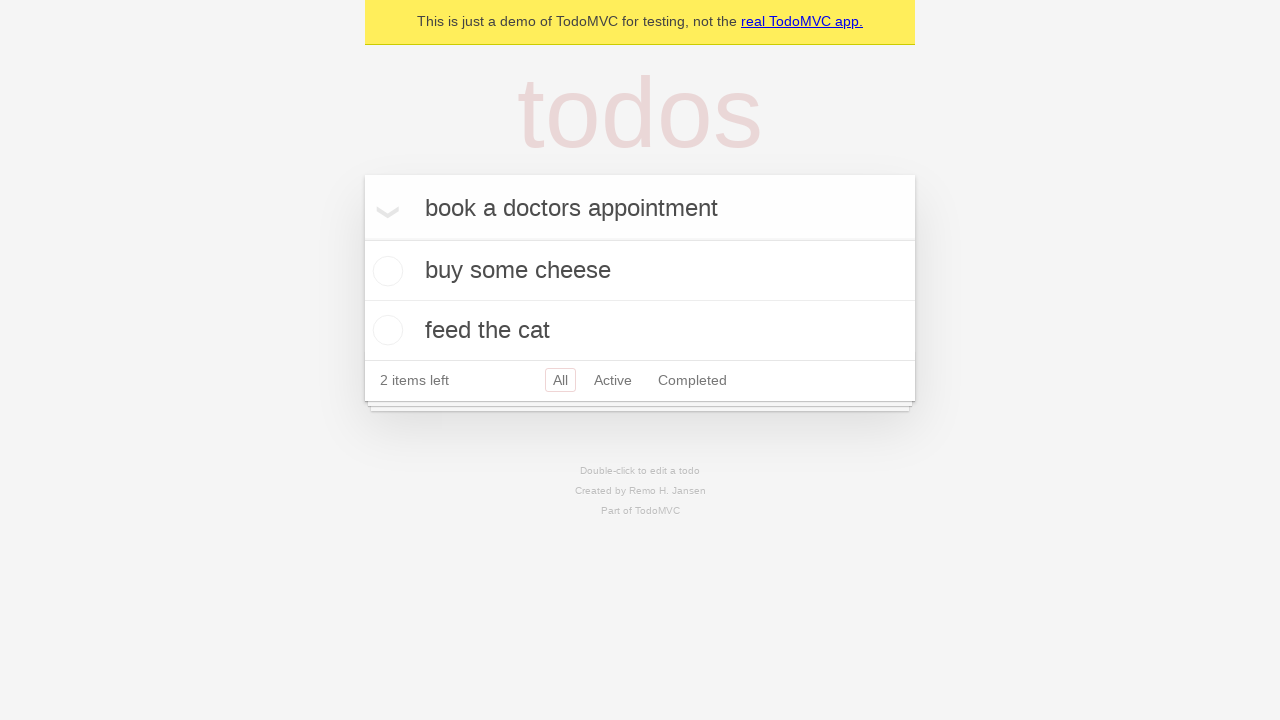

Pressed Enter to add third todo item on .new-todo
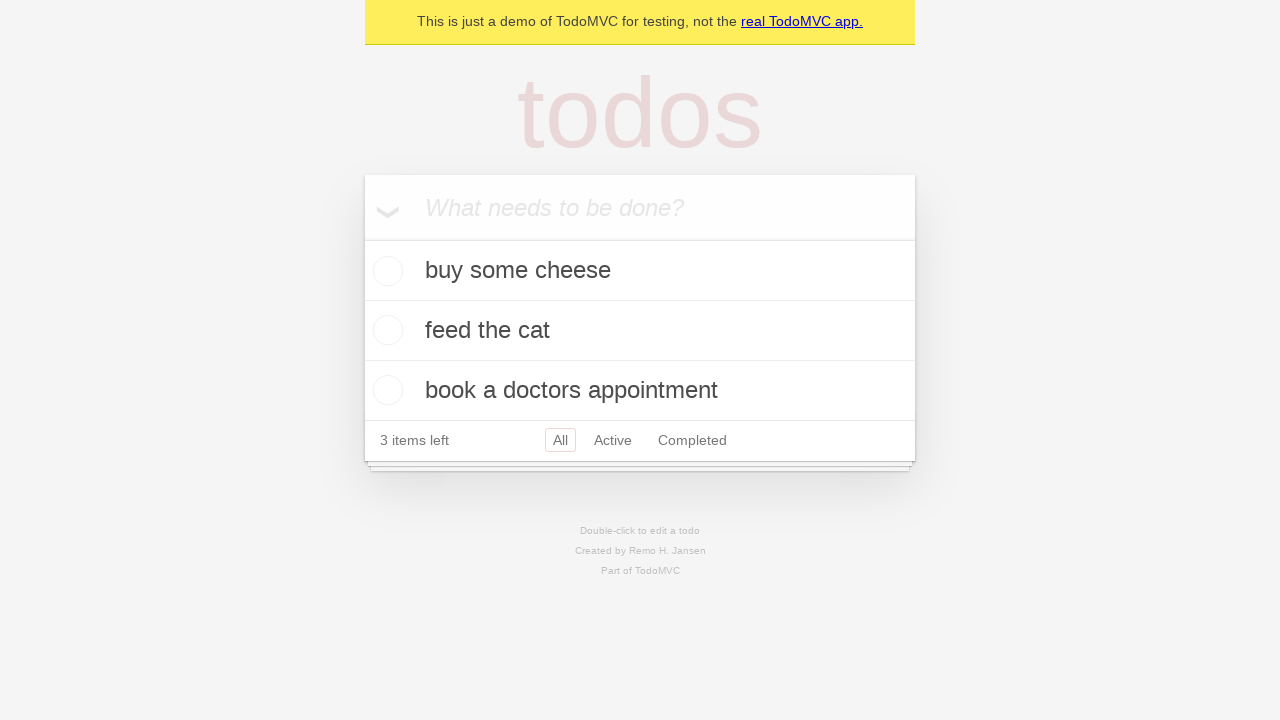

Waited for all three todo items to be present in the list
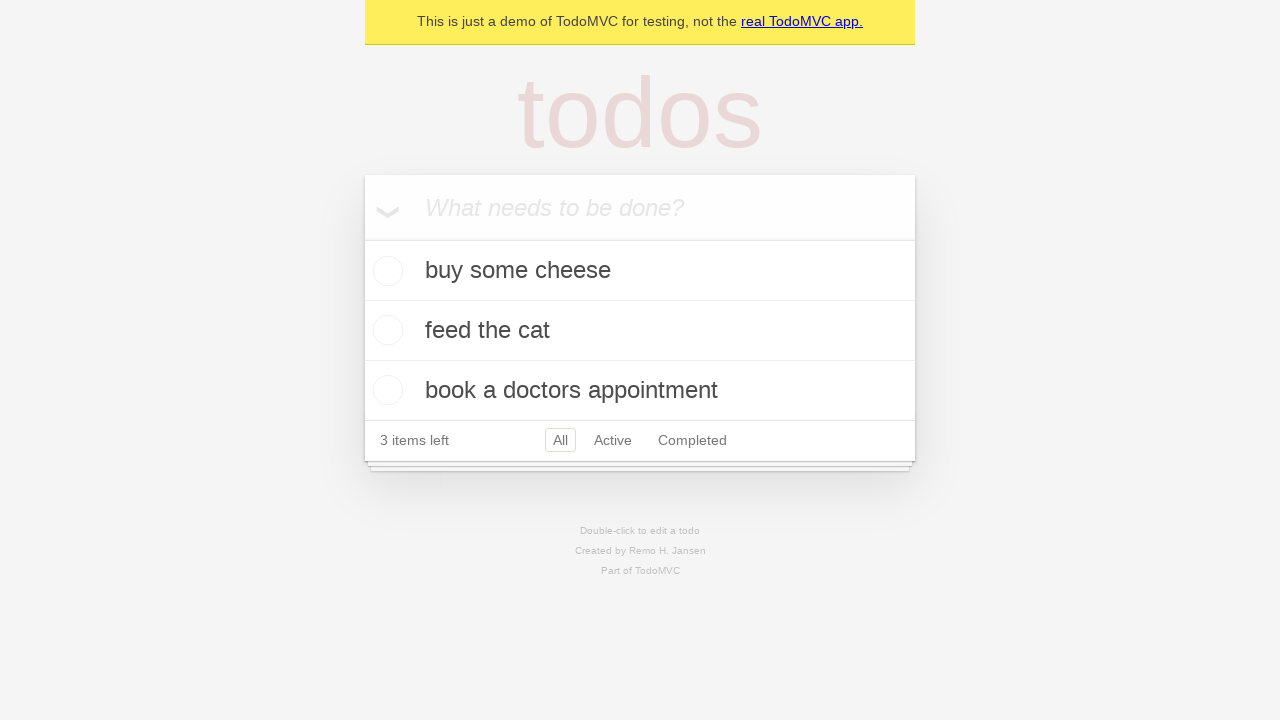

Clicked toggle-all checkbox to mark all items as completed at (362, 238) on .toggle-all
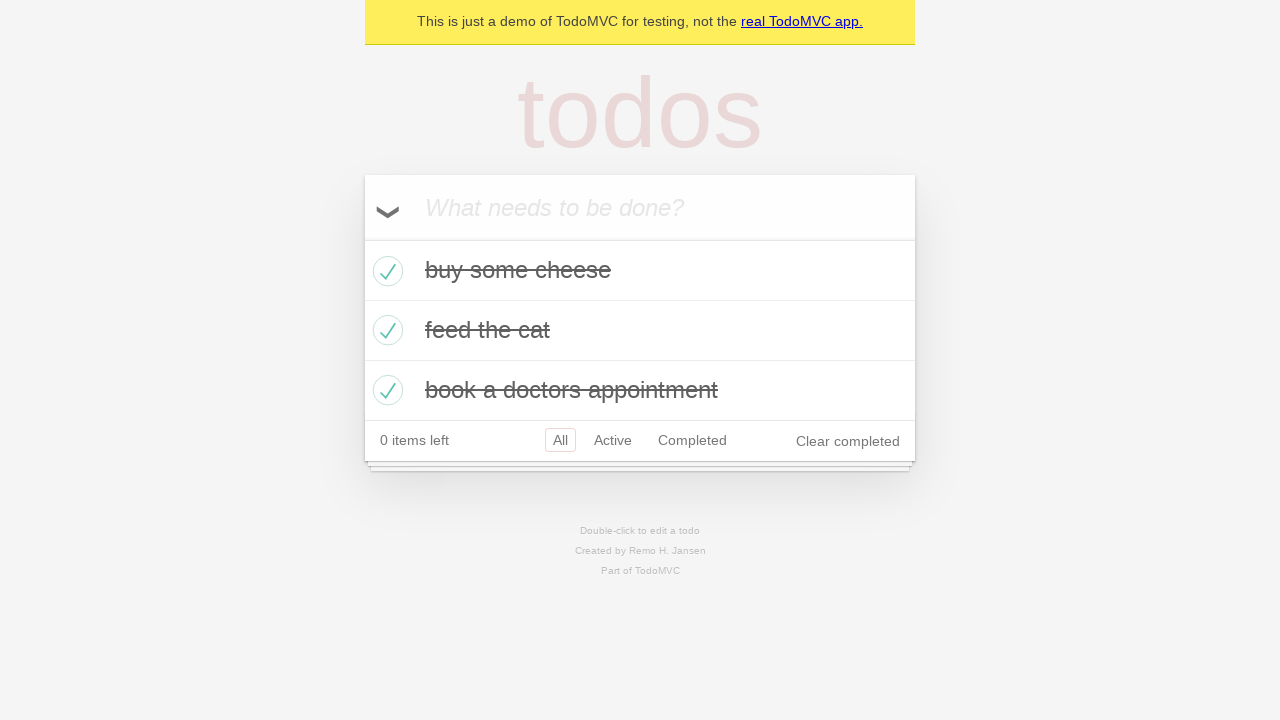

Waited for all todo items to be marked as completed
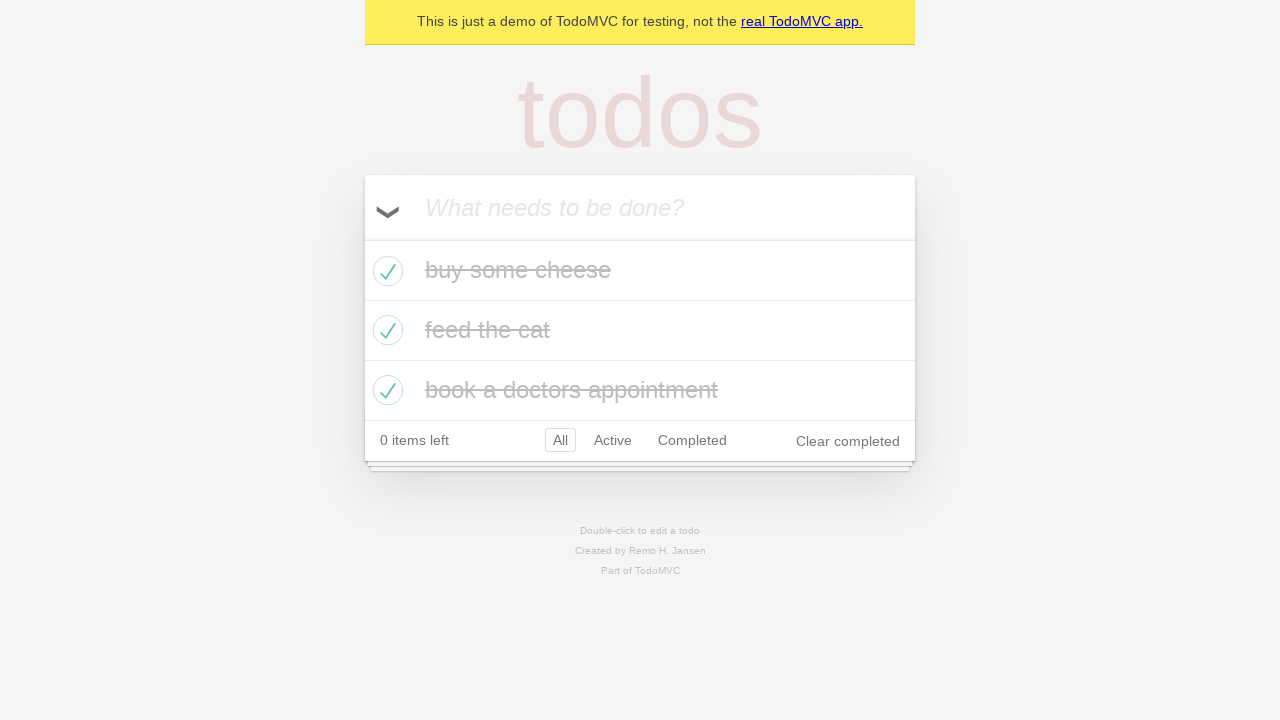

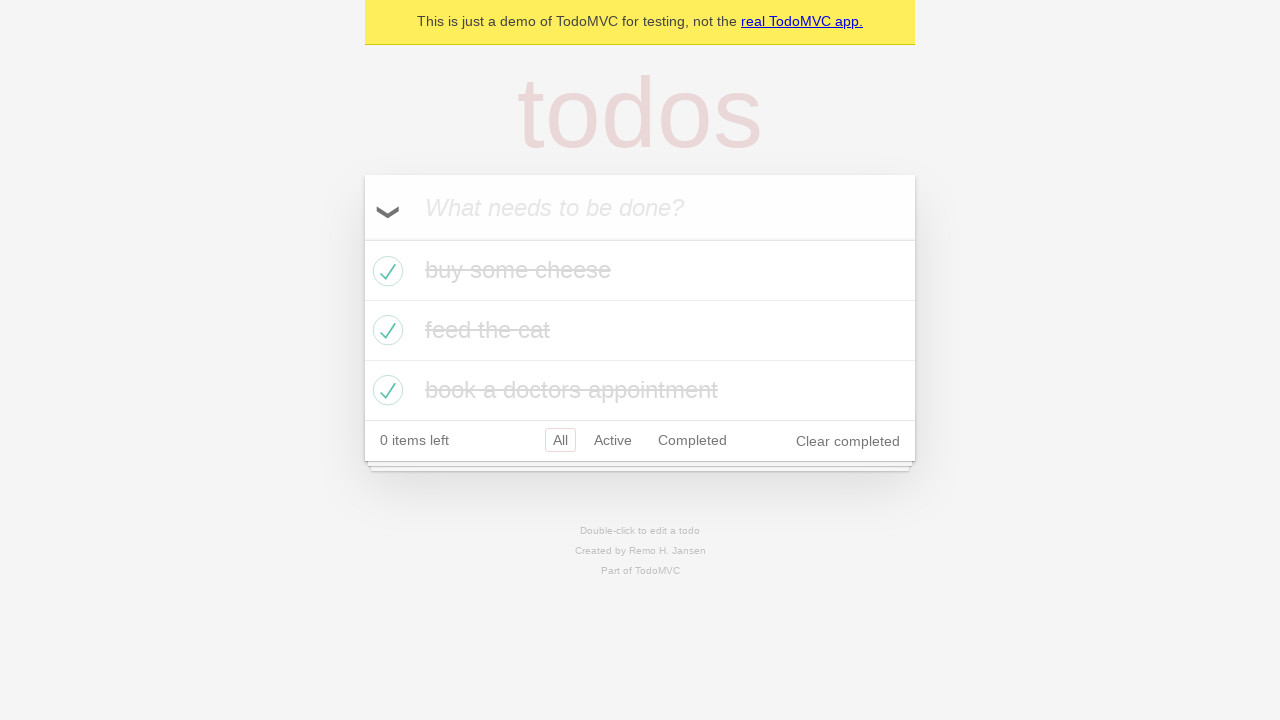